Tests that the Hovers page loads correctly by navigating from the home page to the Hovers section

Starting URL: https://the-internet.herokuapp.com

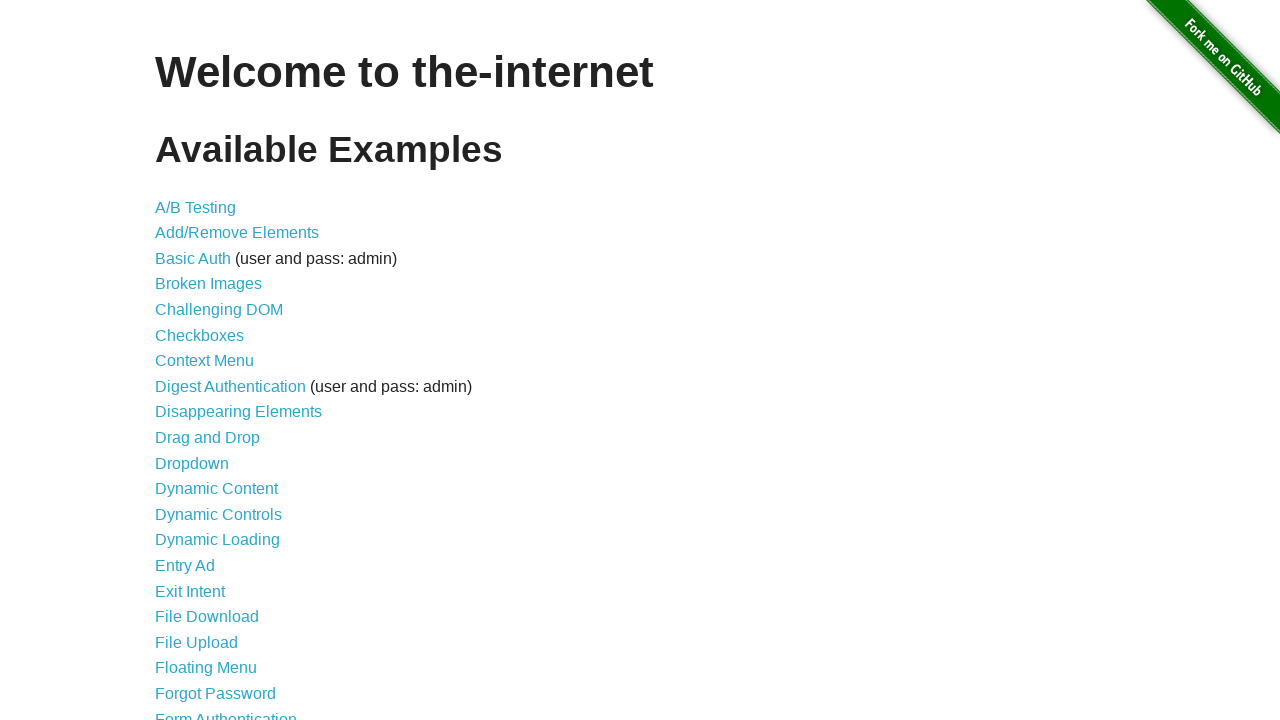

Clicked on the Hovers link from the home page at (180, 360) on a[href='/hovers']
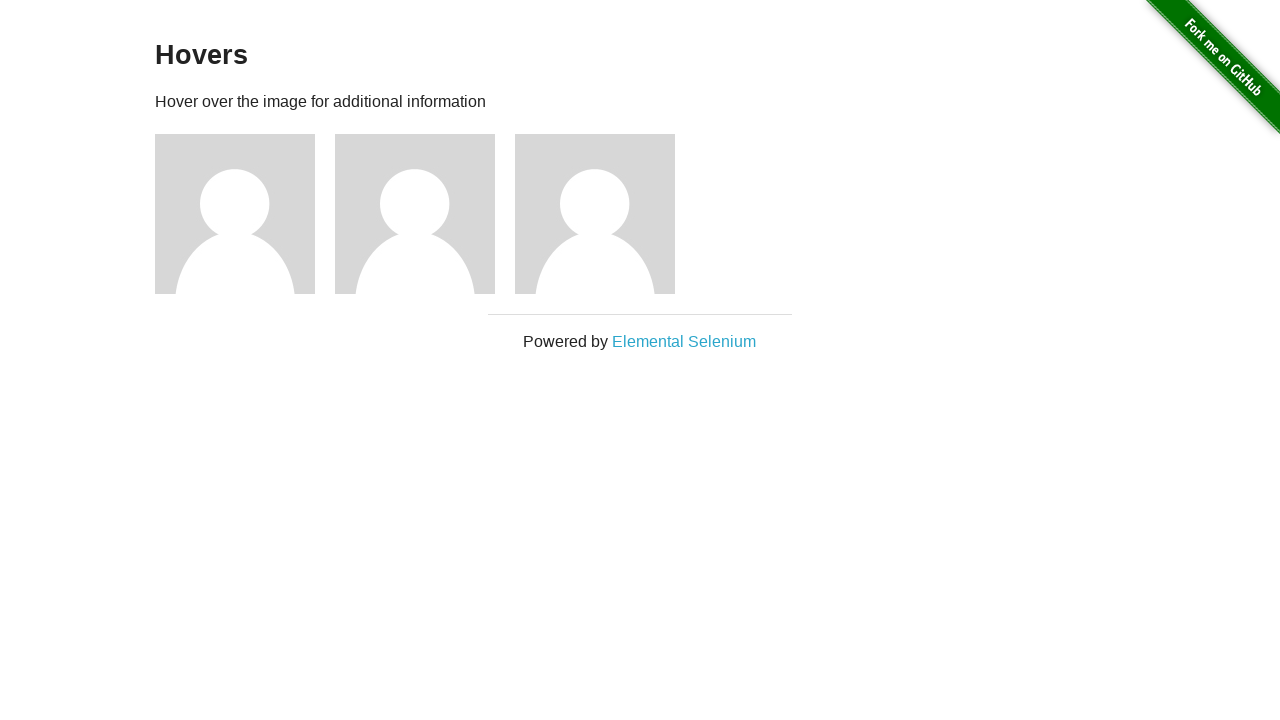

Hovers page loaded and content verified with h3 element present
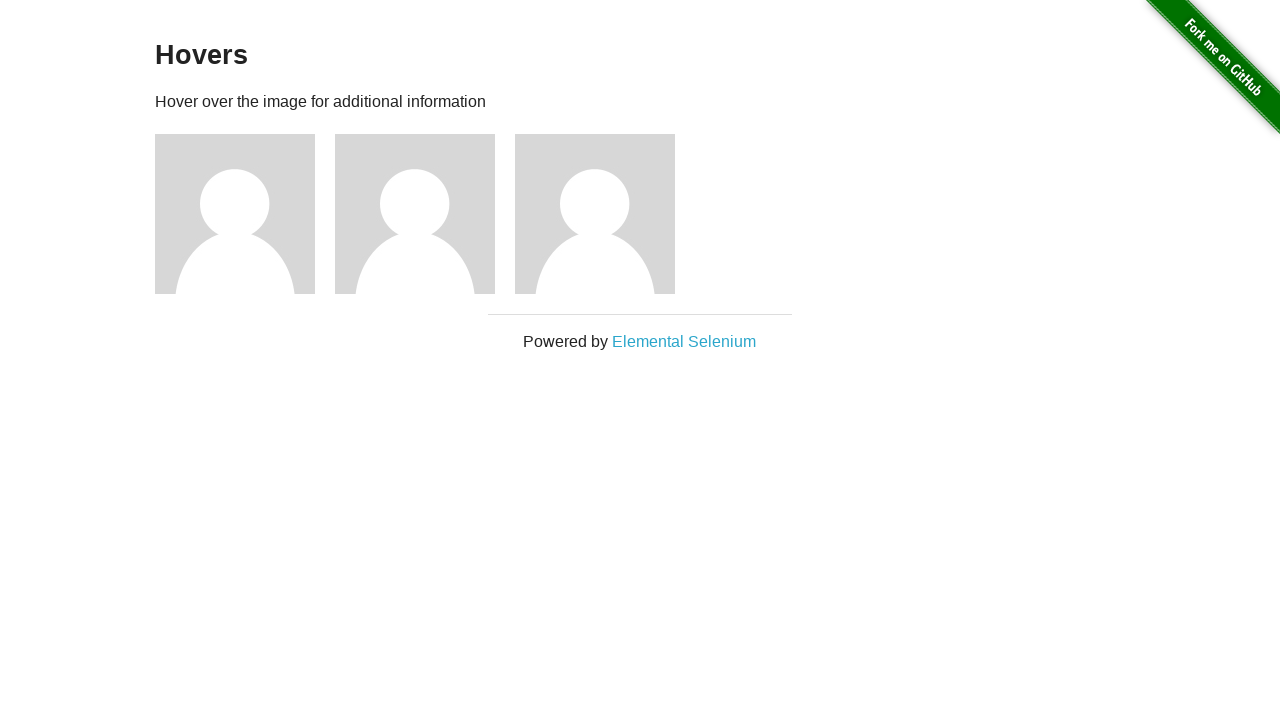

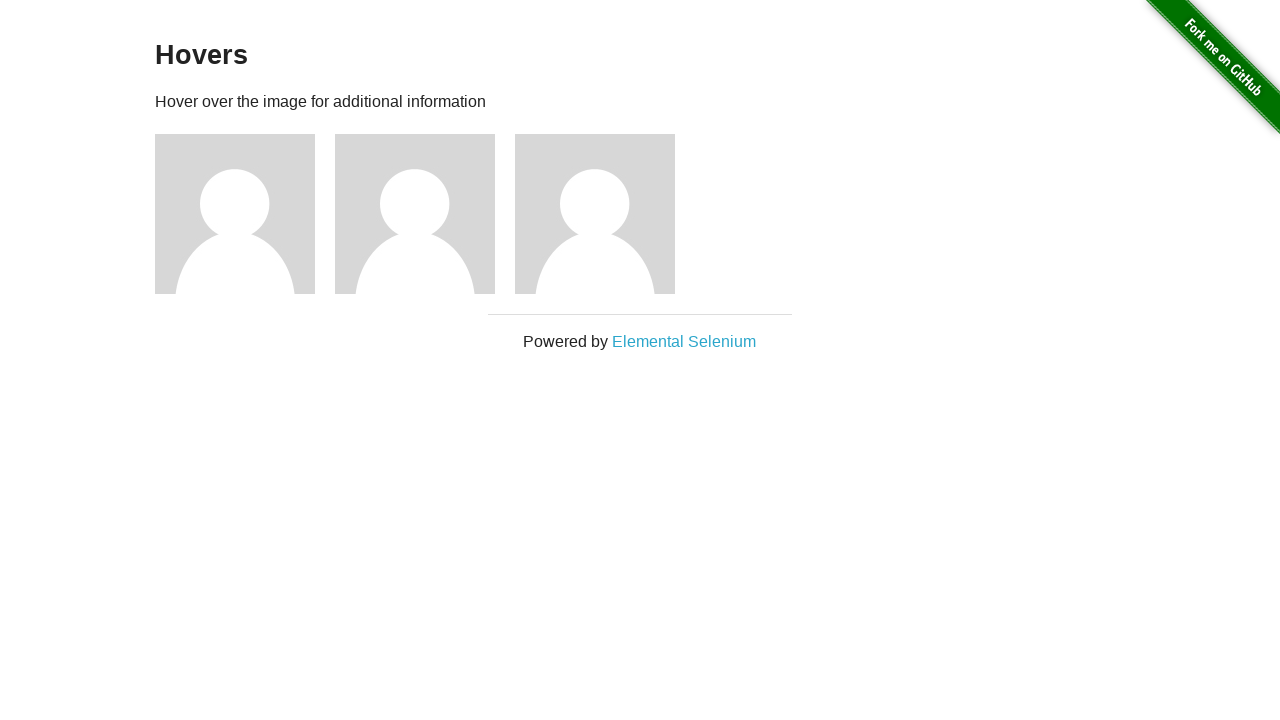